Tests an e-commerce grocery site by searching for products containing 'ca', verifying 4 results appear, adding multiple items to cart by clicking ADD TO CART buttons, and verifying the site logo displays 'GREENKART'

Starting URL: https://rahulshettyacademy.com/seleniumPractise/#/

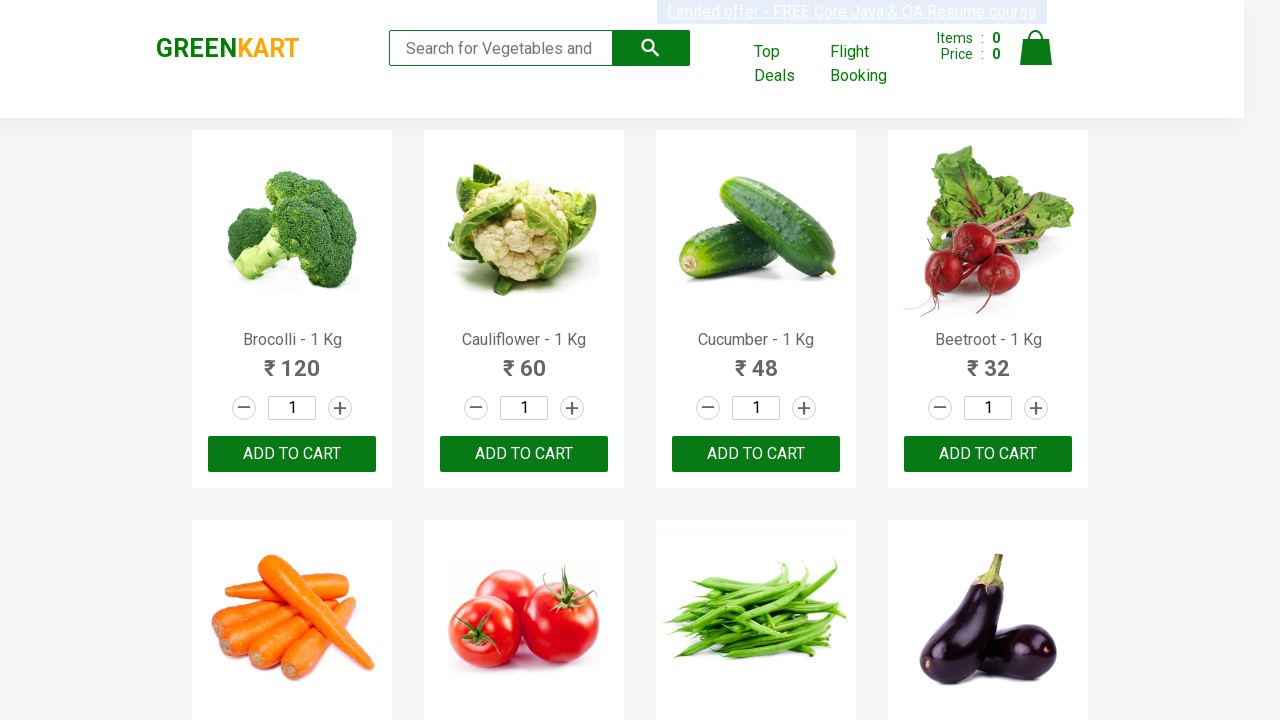

Filled search box with 'ca' on .search-keyword
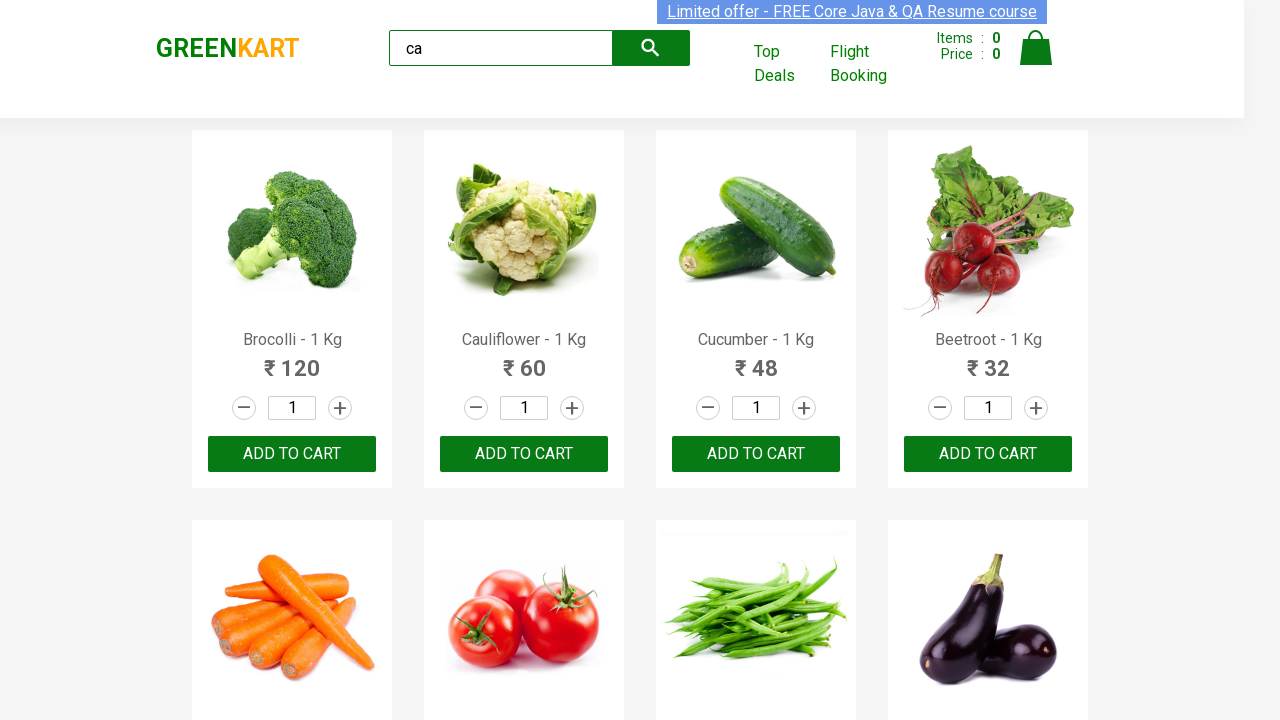

Waited 2 seconds for search results to load
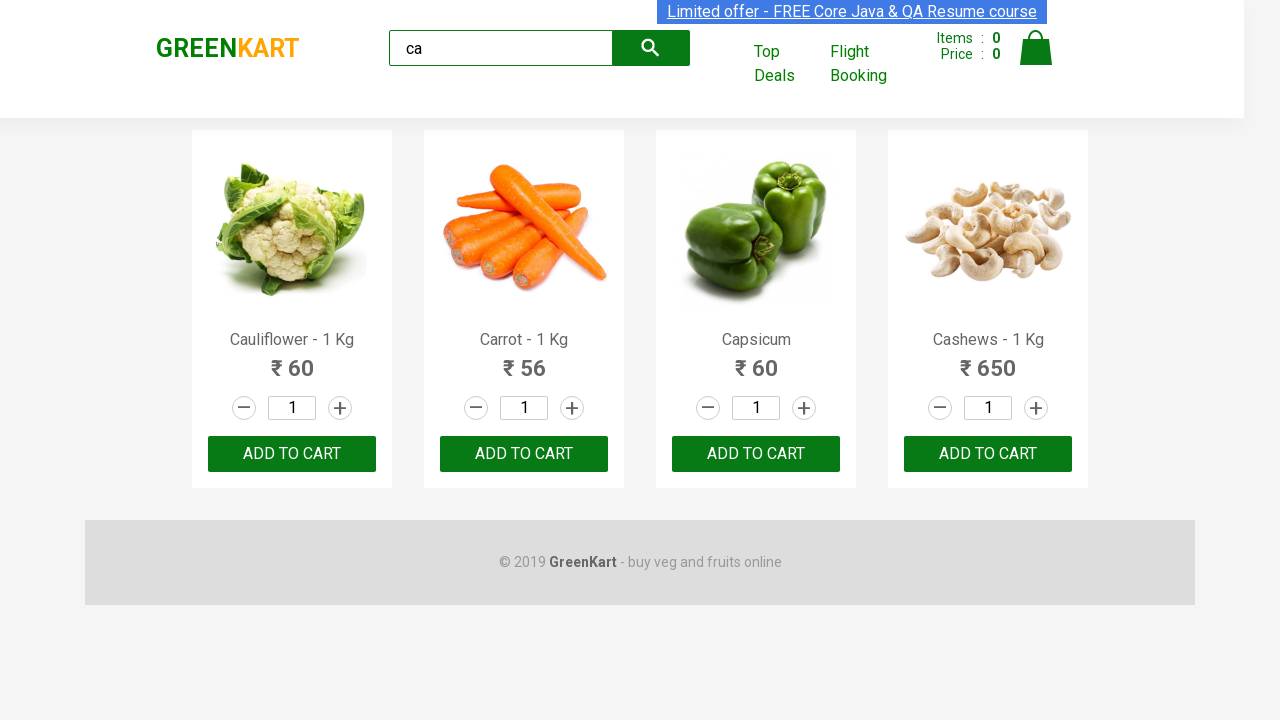

Verified visible products loaded
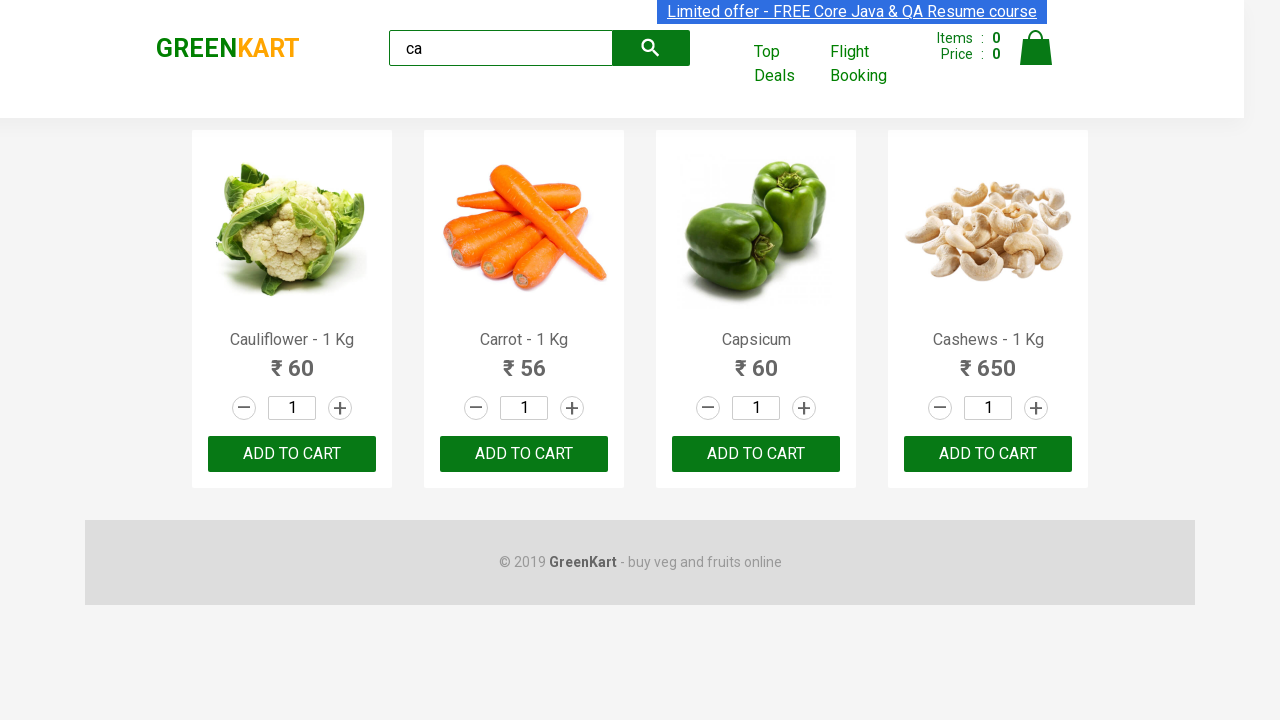

Clicked ADD TO CART button on 3rd product (method 1) at (756, 454) on :nth-child(3) > .product-action > button
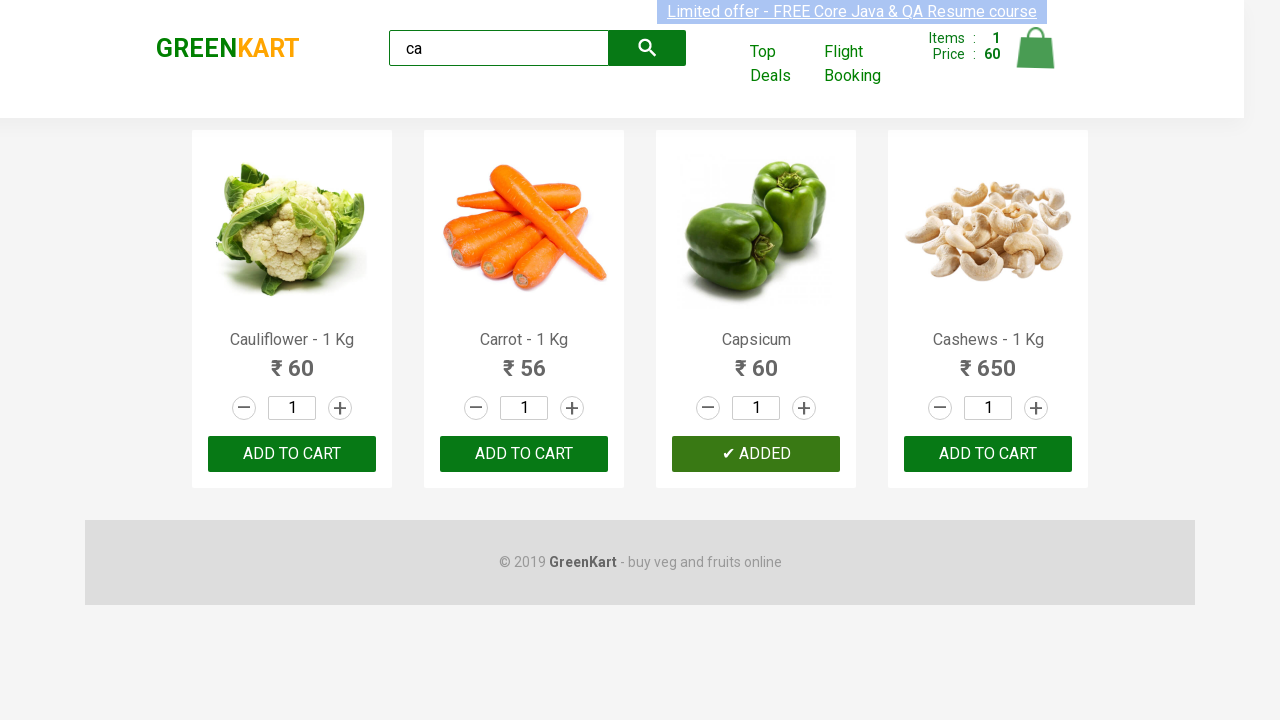

Clicked ADD TO CART button on 3rd product (method 2) at (756, 454) on .products .product >> nth=2 >> button >> internal:has-text="ADD TO CART"i
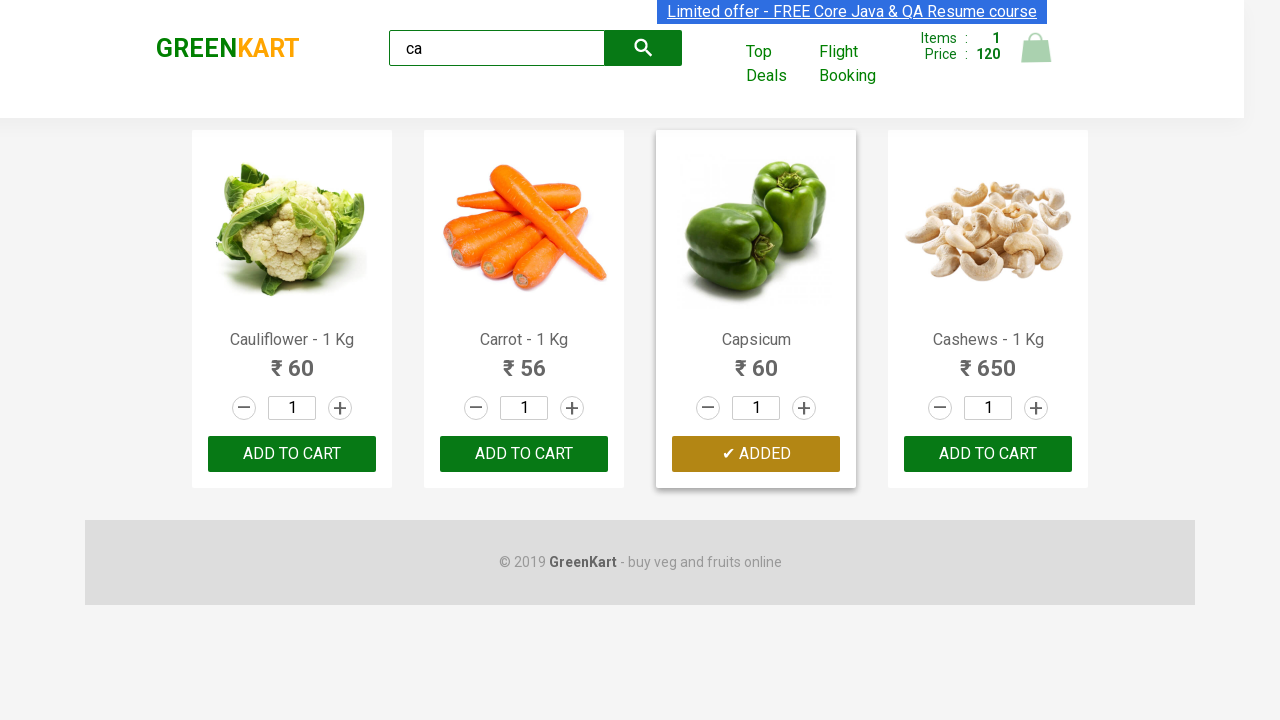

Found 4 products in search results
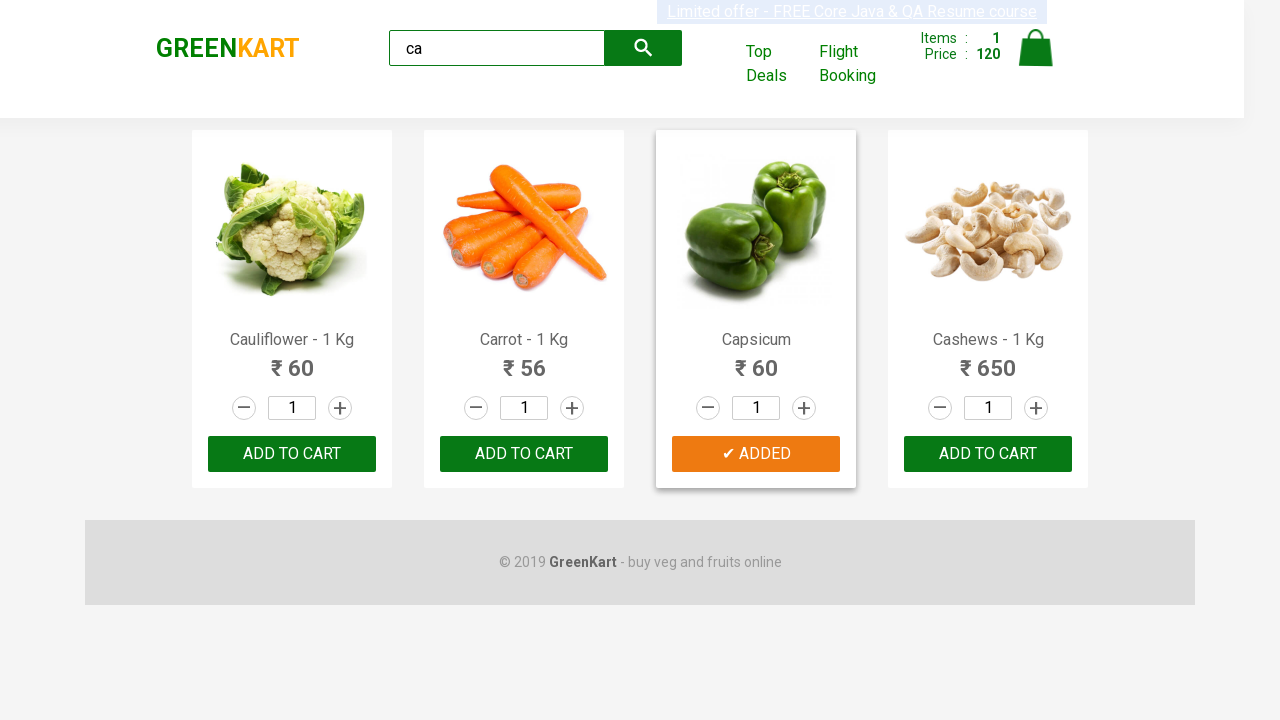

Clicked ADD TO CART for product: Cashews - 1 Kg at (988, 454) on .products .product >> nth=3 >> button
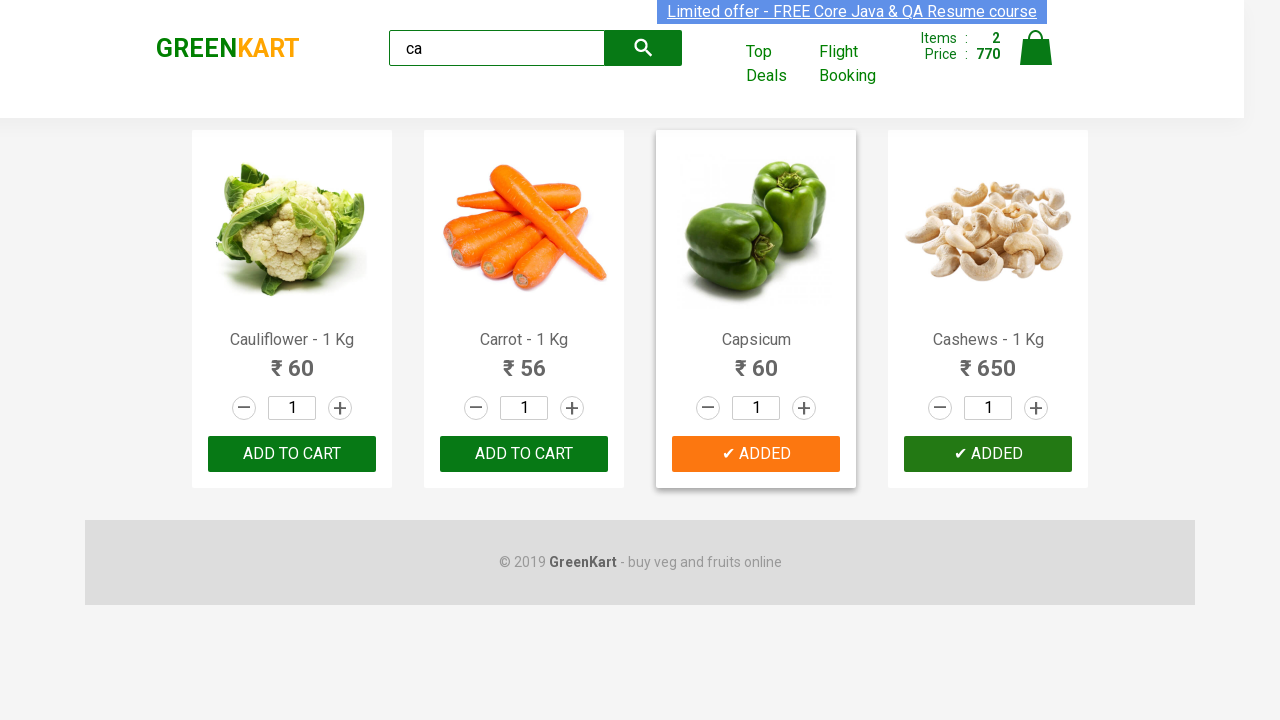

Waited for brand logo to load
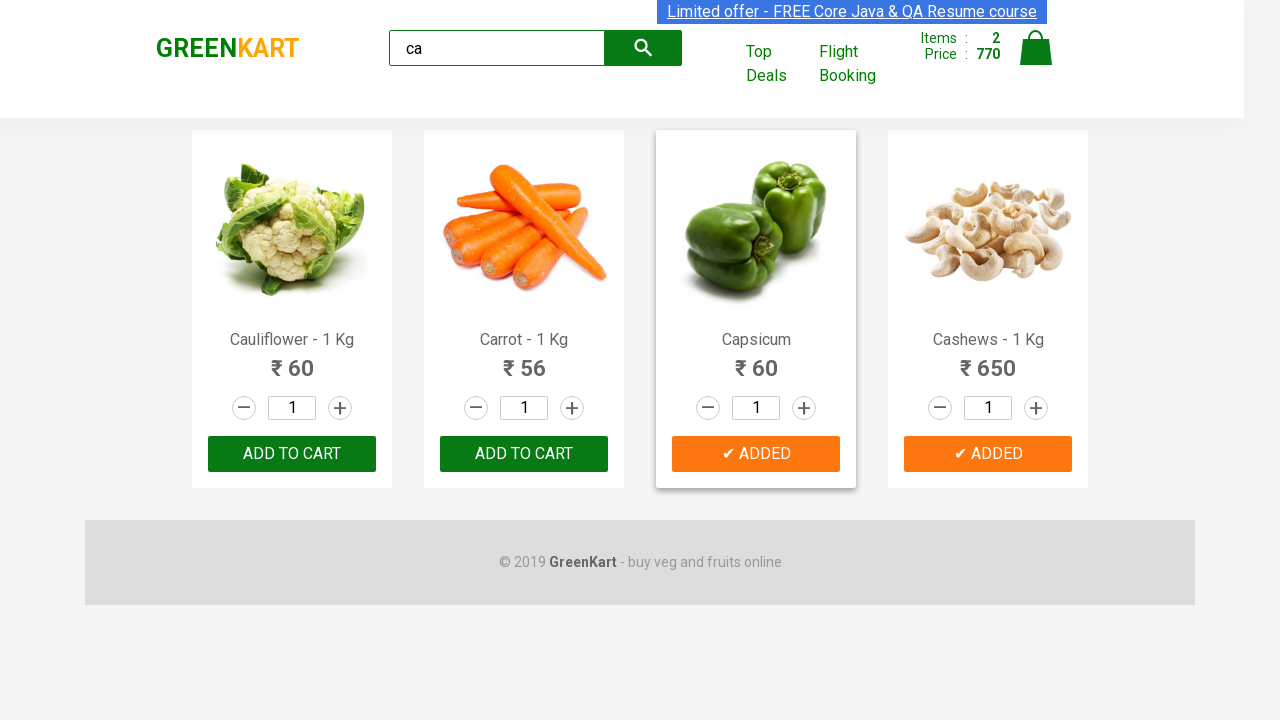

Verified site logo displays 'GREENKART'
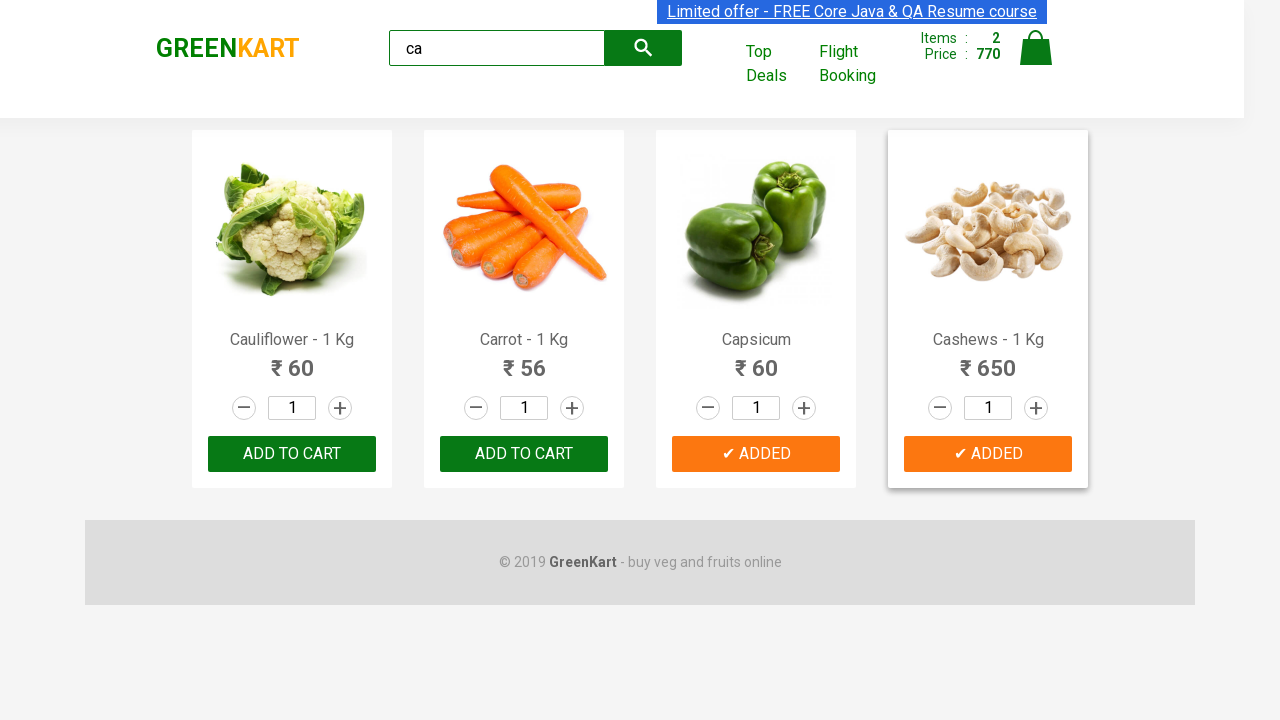

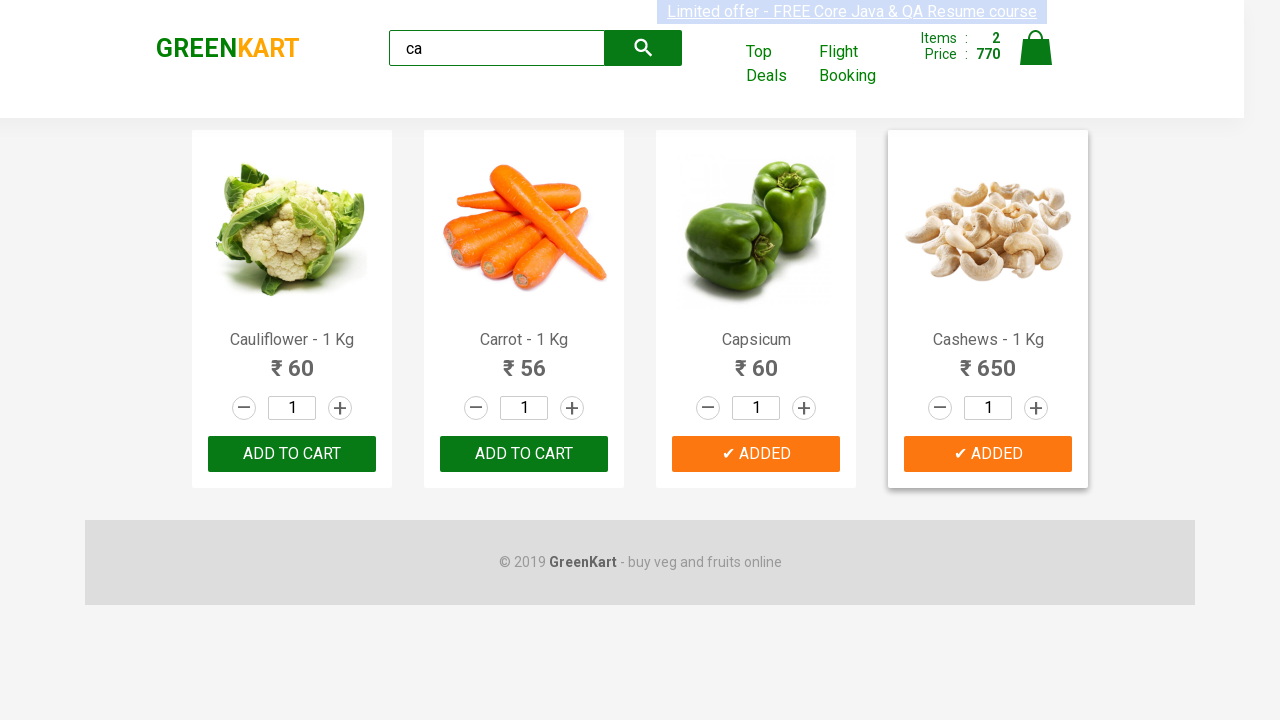